Tests a chat platform by clicking the start button, entering a message in the input field, and clicking send. The original script loops this 9 times.

Starting URL: https://wootalk.today/key/%E6%88%90%E4%BA%BA%E6%A8%A1%E5%BC%8F

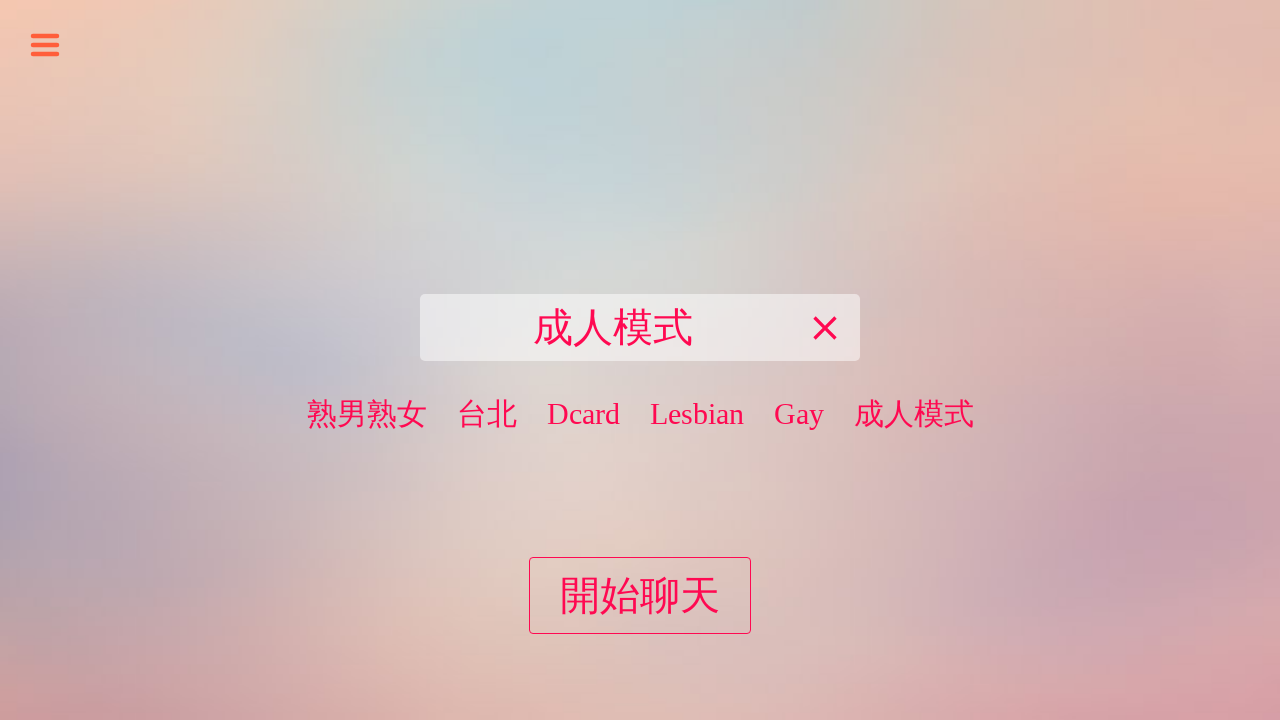

Clicked the start button to begin chat at (640, 596) on #startButton
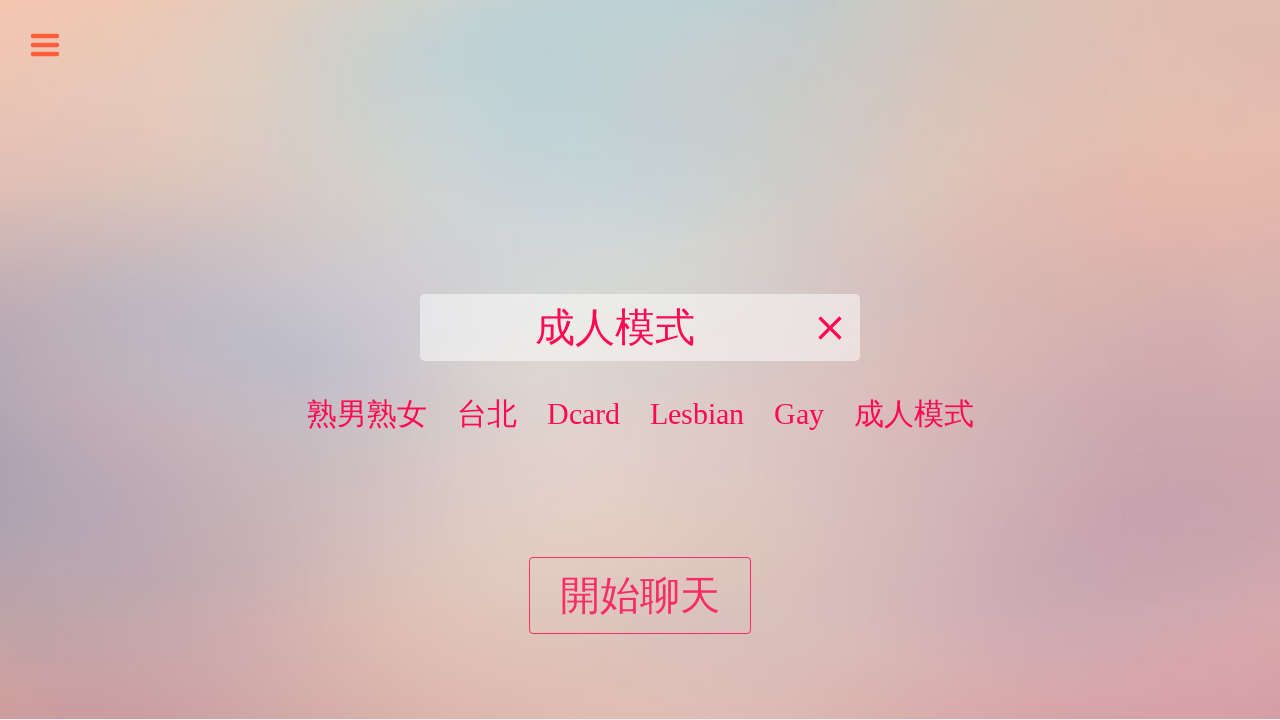

Chat interface loaded with message input field visible
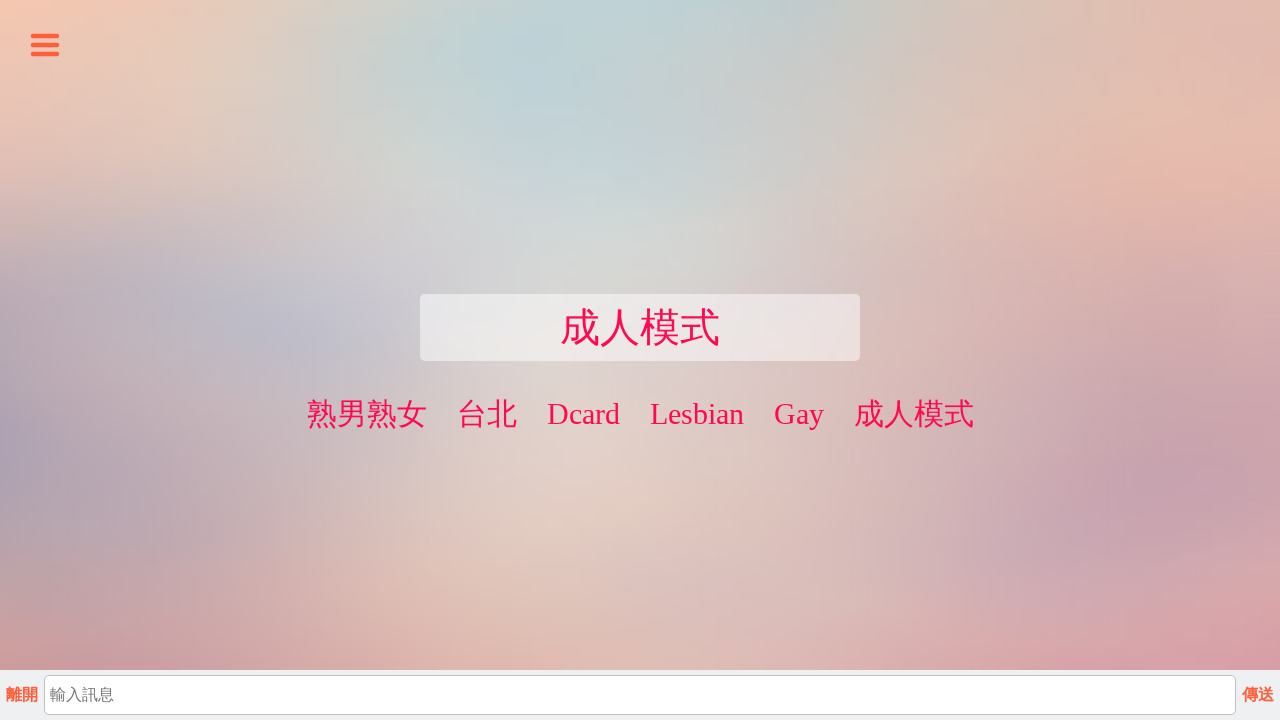

Entered message 'Hello, how are you today?' in the message input field on #messageInput
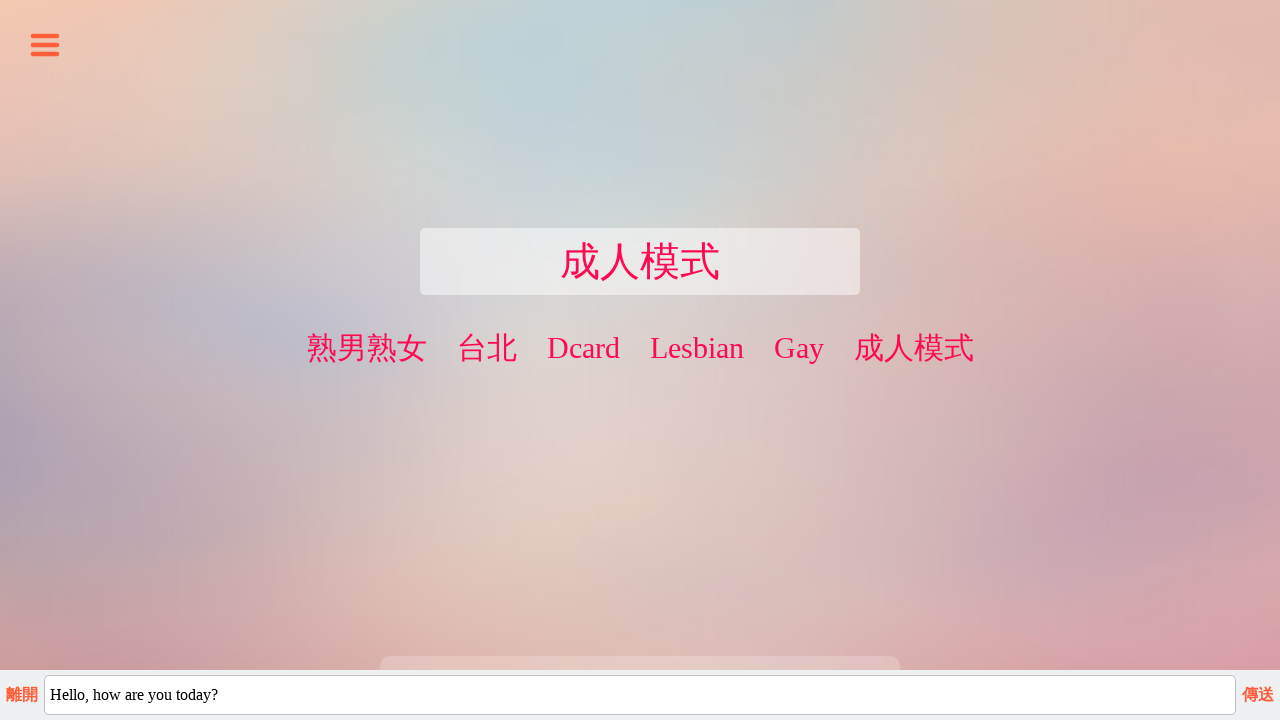

Clicked the send button to submit the message at (1258, 695) on #sendButton
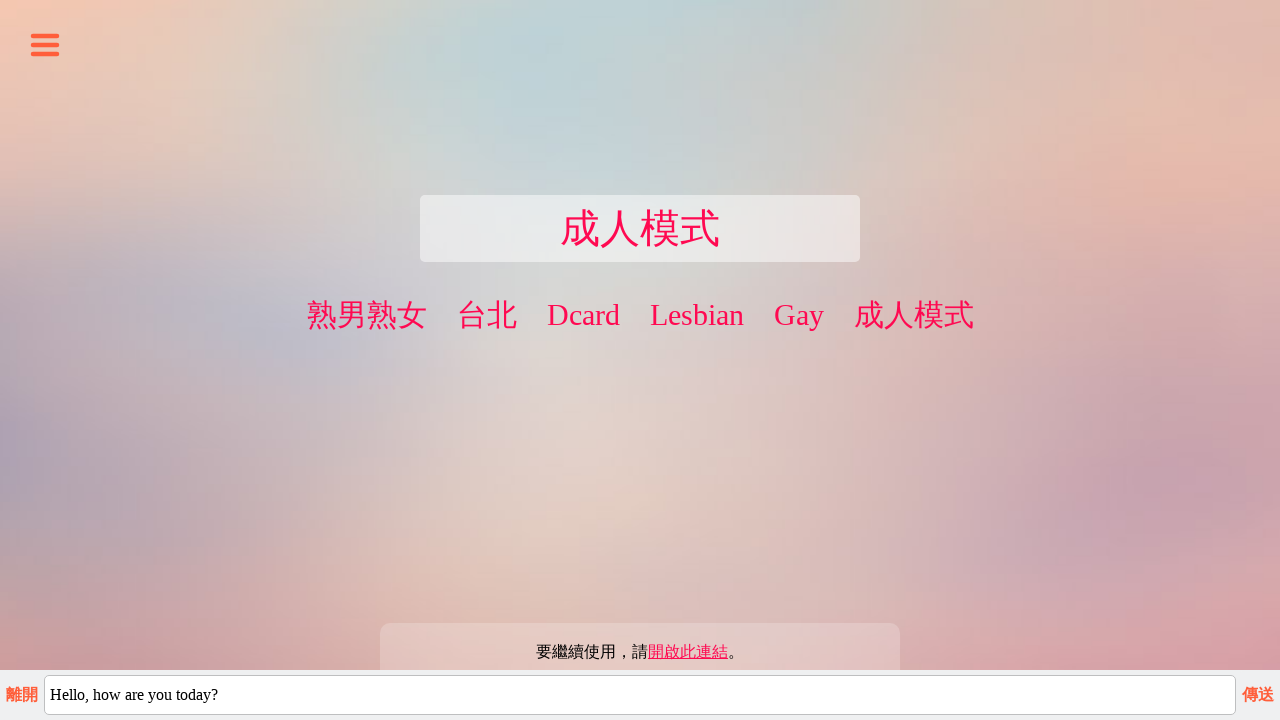

Waited for message to be sent and processed
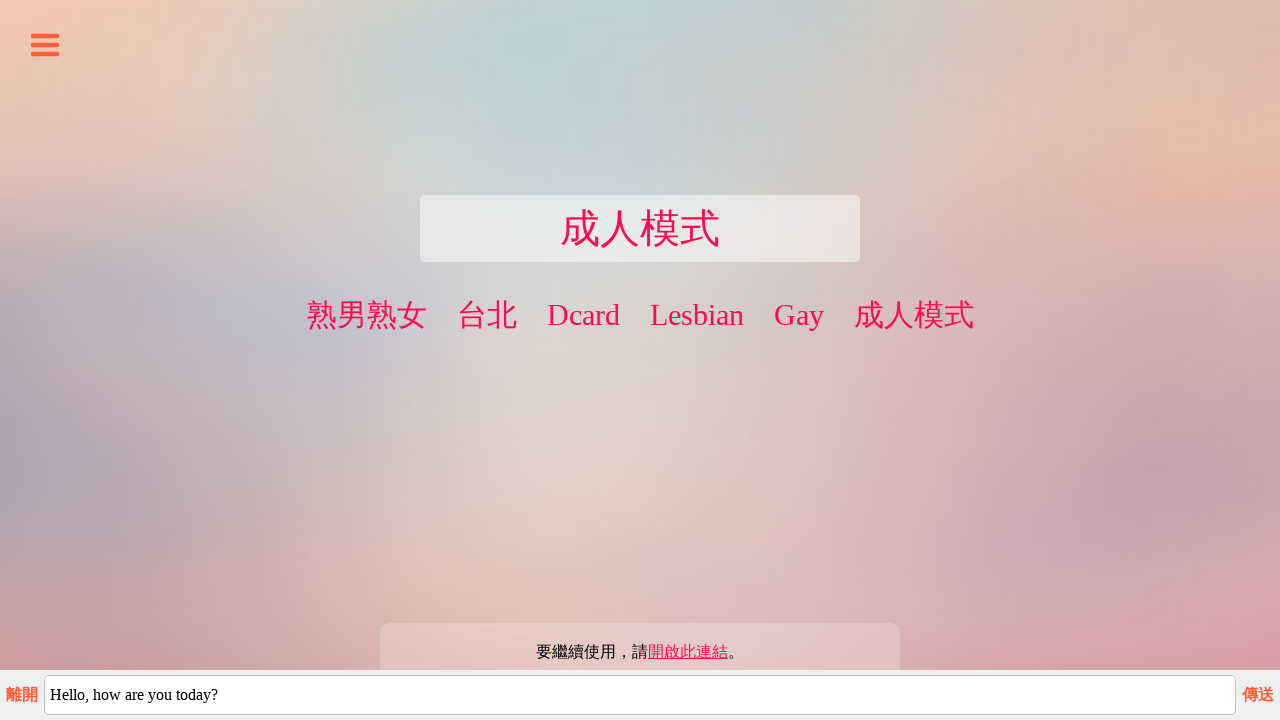

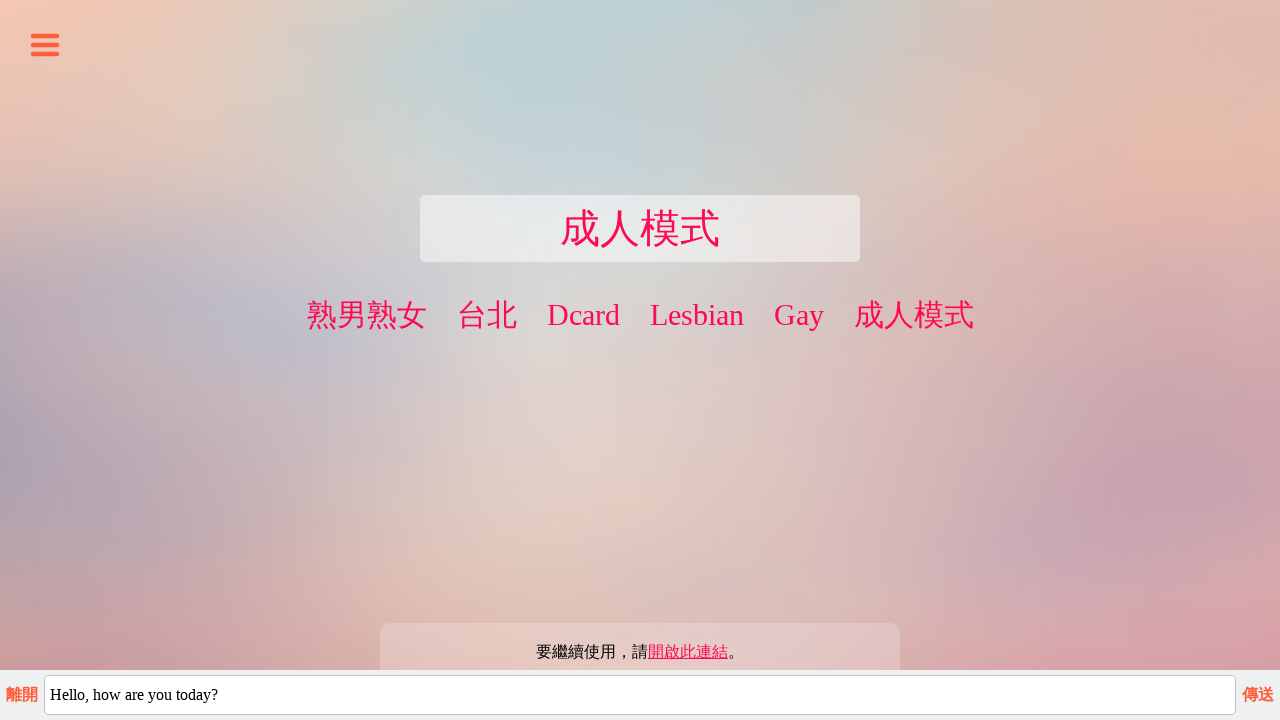